Solves a math captcha by calculating a logarithmic expression, fills the answer, selects checkboxes/radio buttons, and submits the form

Starting URL: https://suninjuly.github.io/math.html

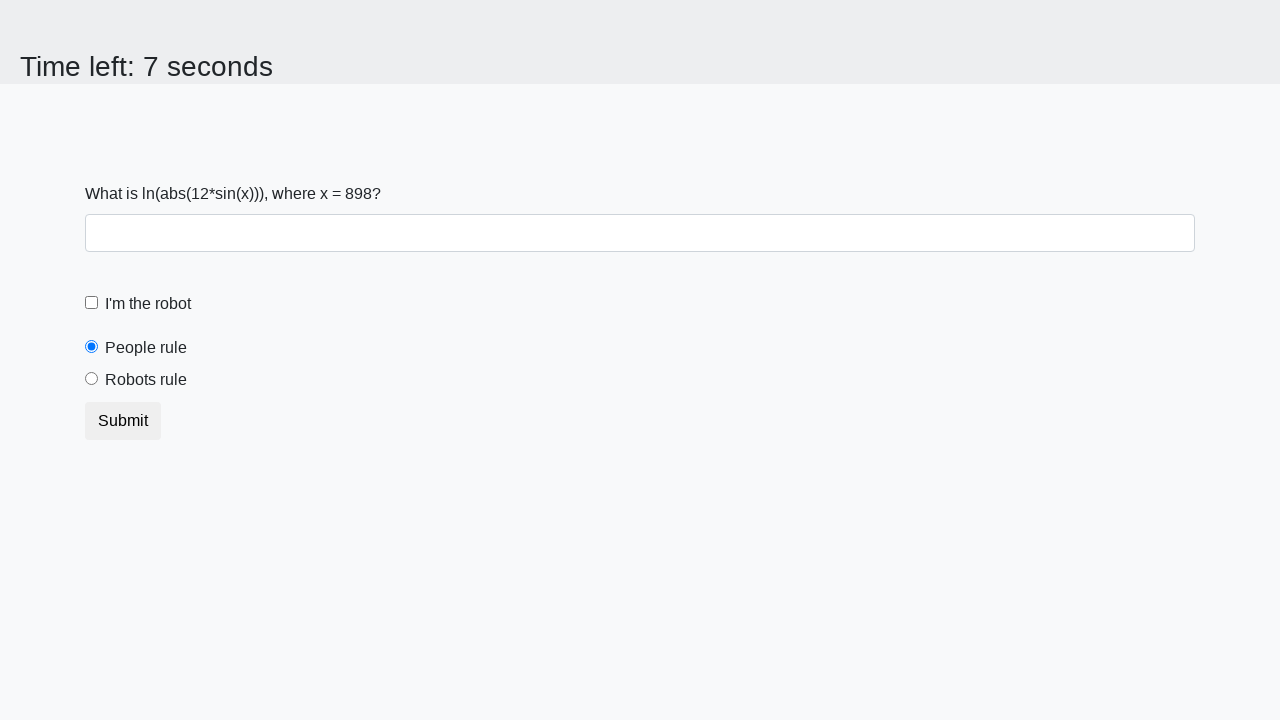

Located the input value element
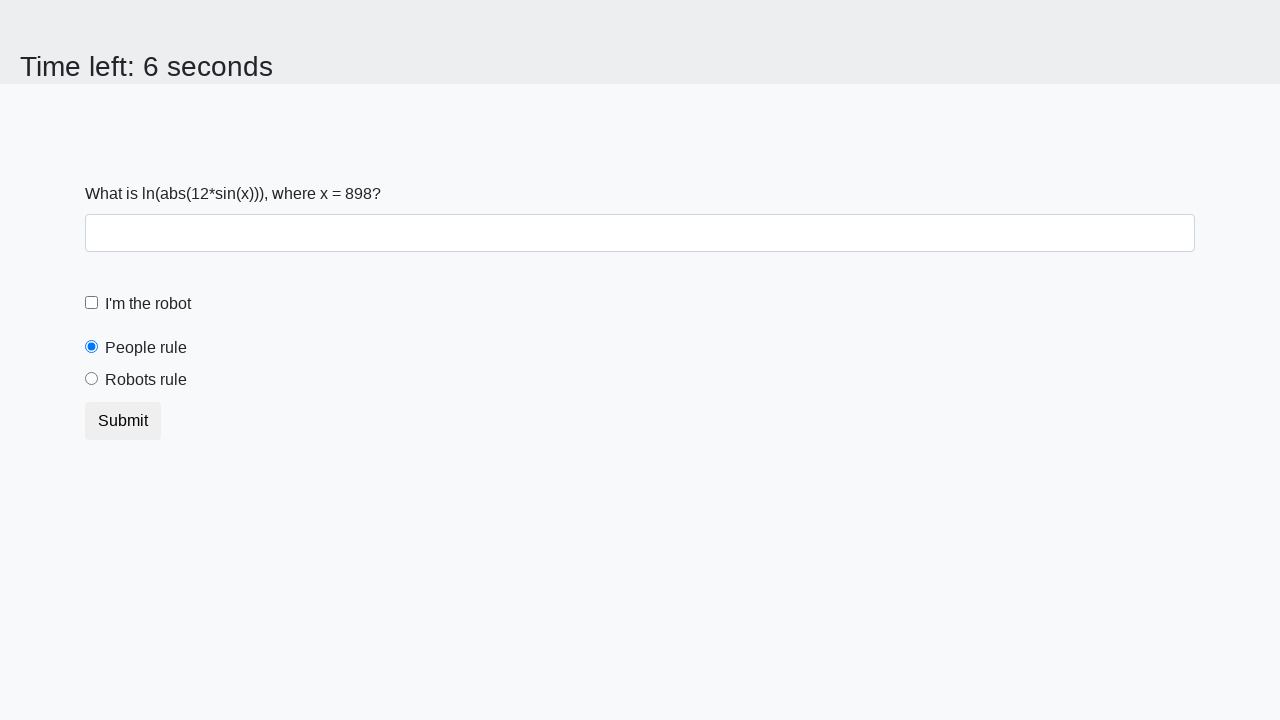

Extracted input value from page: 898
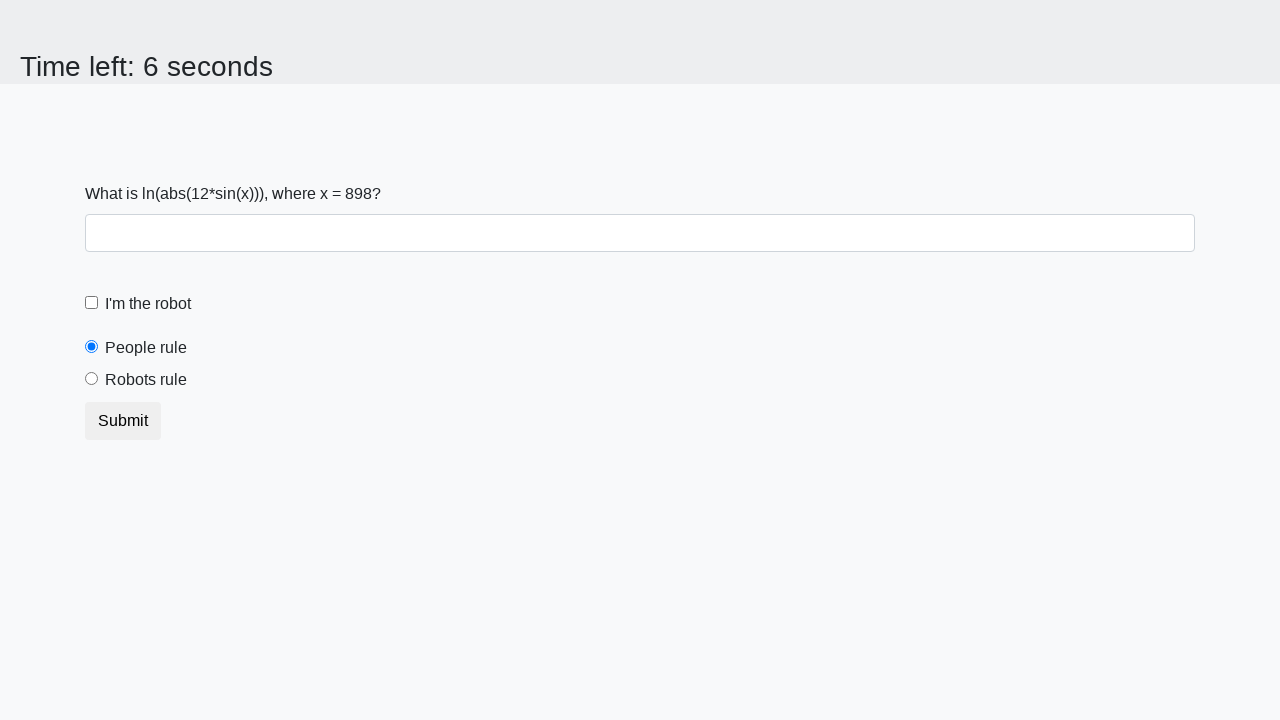

Calculated logarithmic expression result: 1.7414564885203219
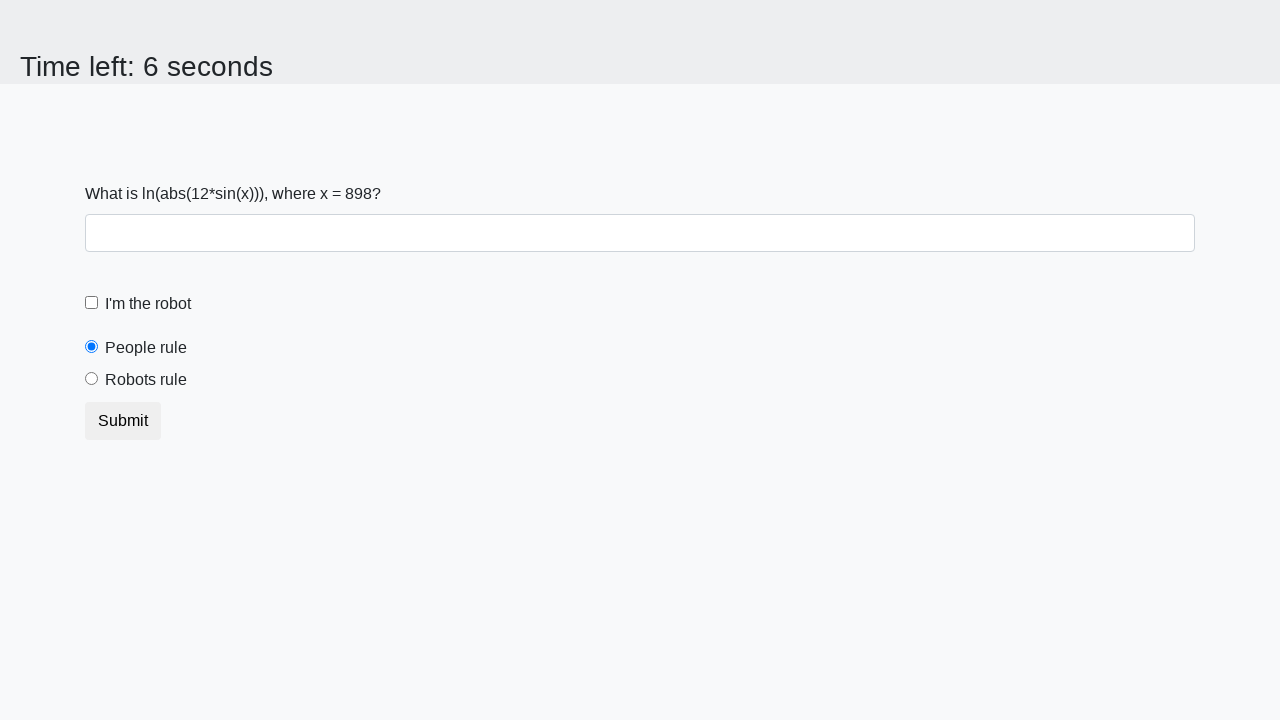

Filled answer field with calculated value: 1.7414564885203219 on #answer
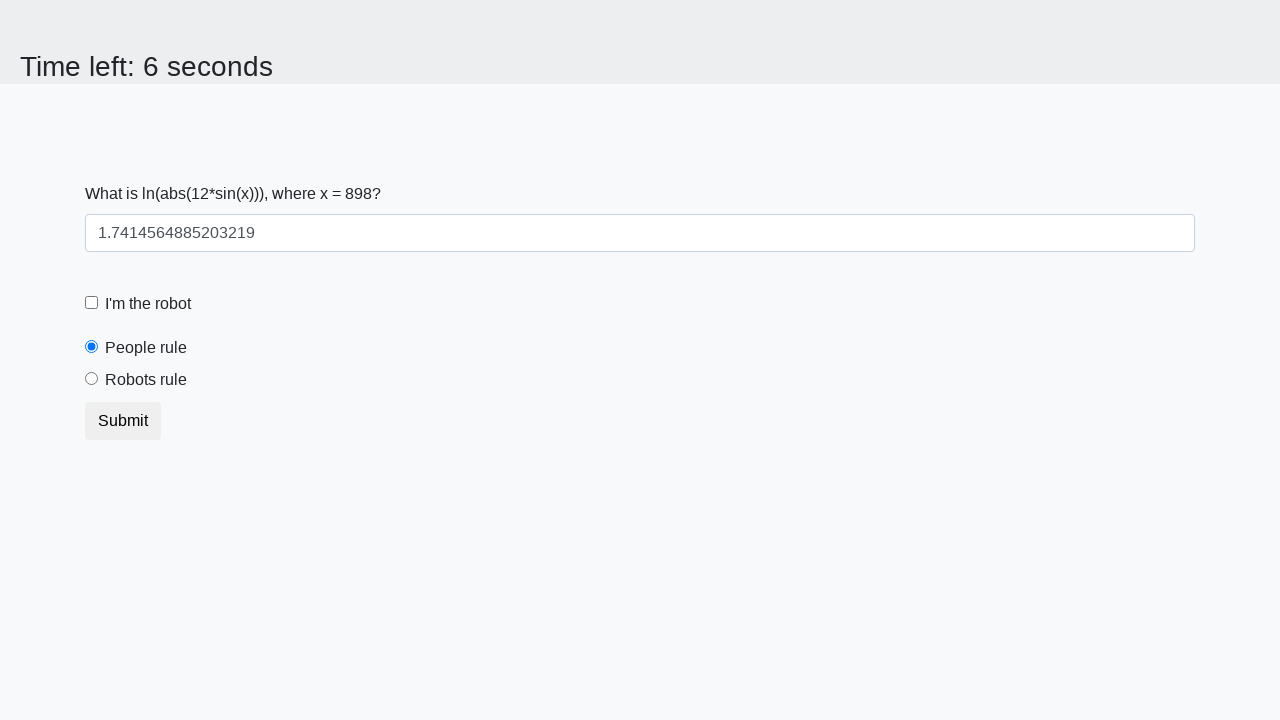

Clicked the 'I'm not a robot' checkbox at (92, 303) on #robotCheckbox
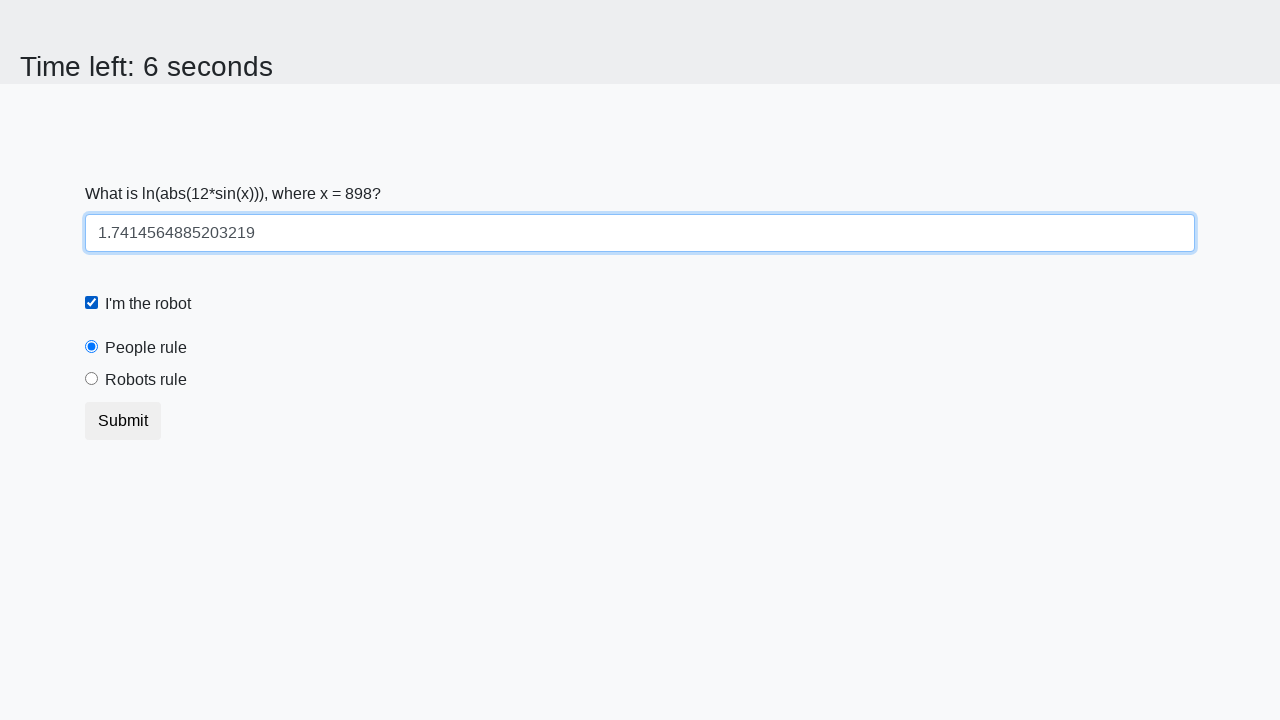

Selected the 'robots rule' radio button at (92, 379) on #robotsRule
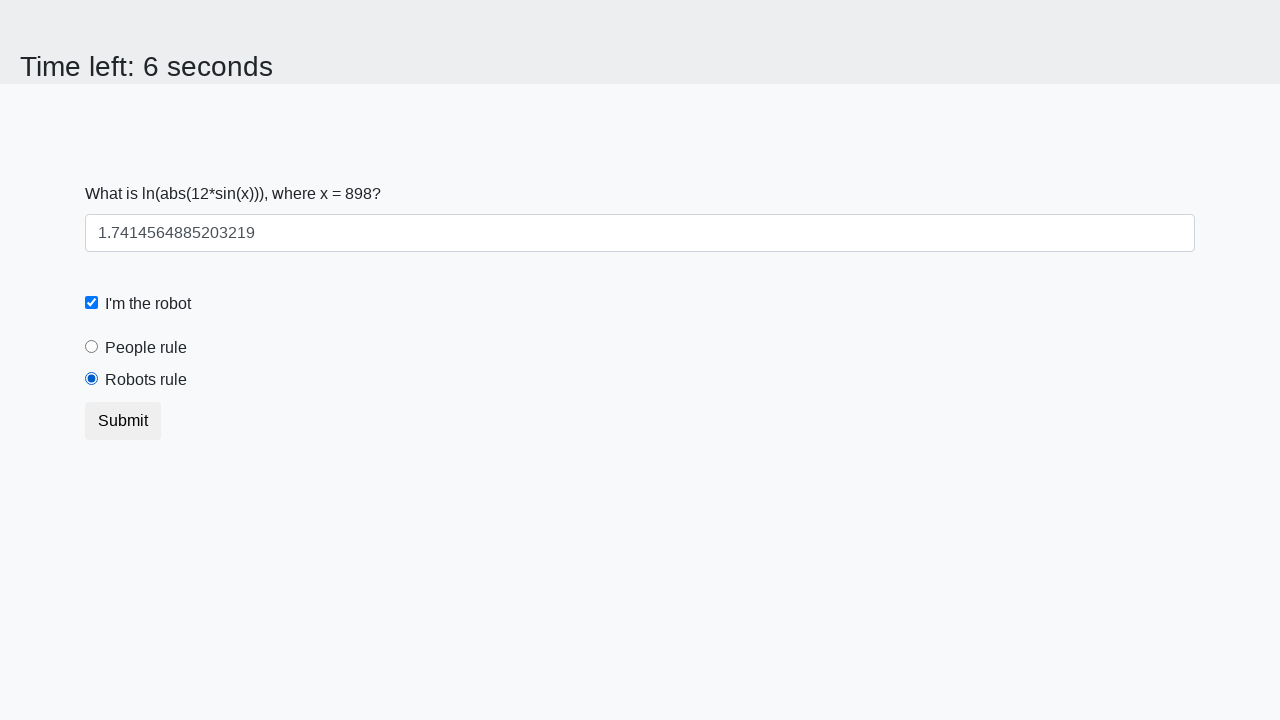

Clicked the submit button to submit the form at (123, 421) on .btn.btn-default
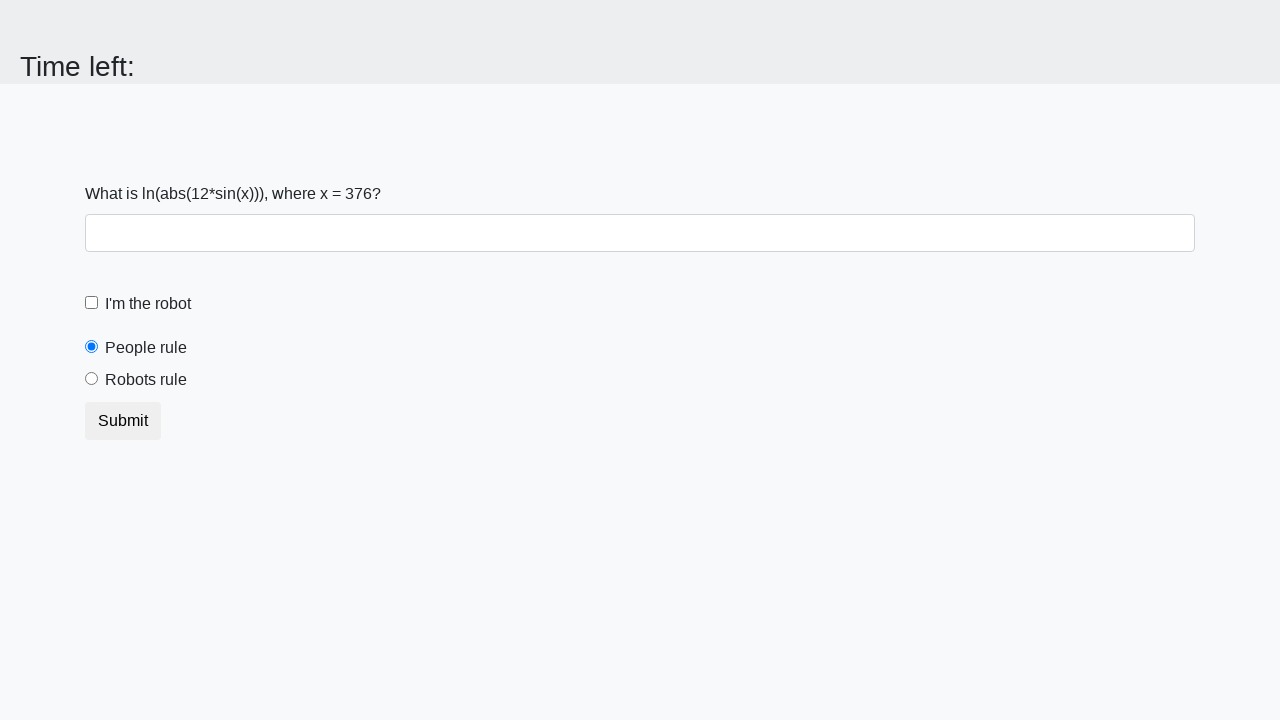

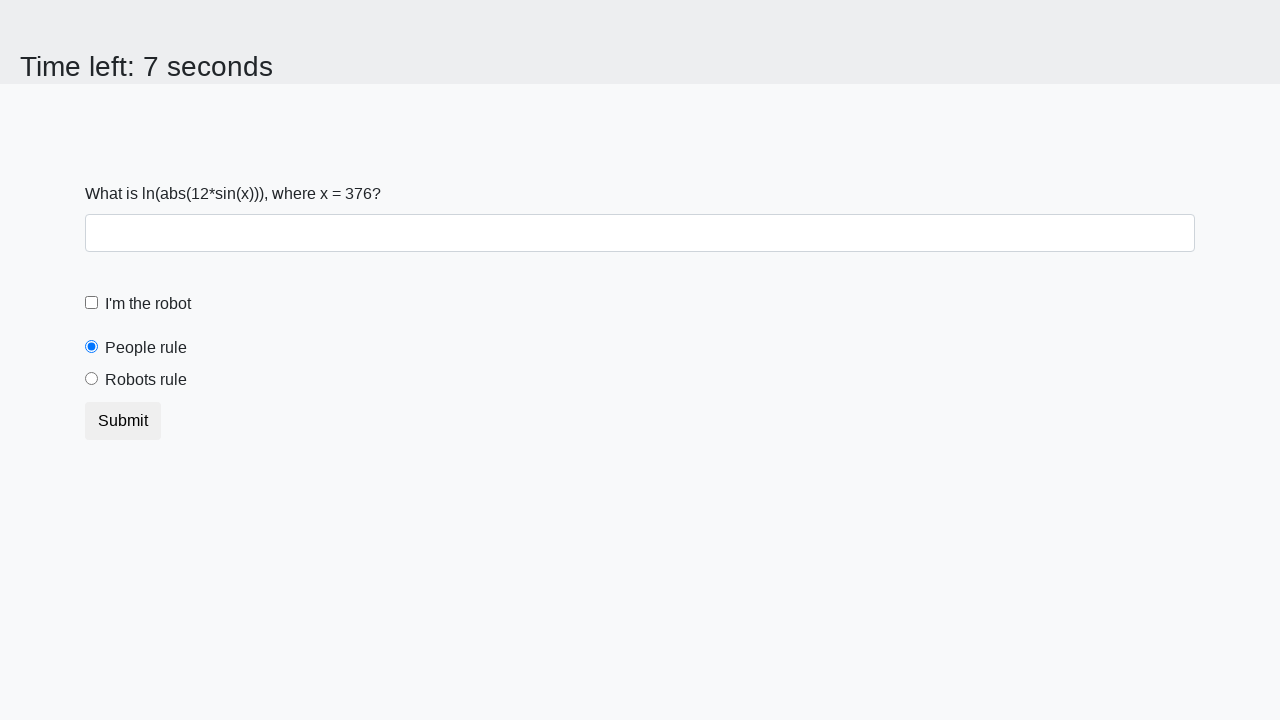